Navigates to a football statistics website and clicks the "All matches" button to display match data in a table format

Starting URL: https://www.adamchoi.co.uk/overs/detailed

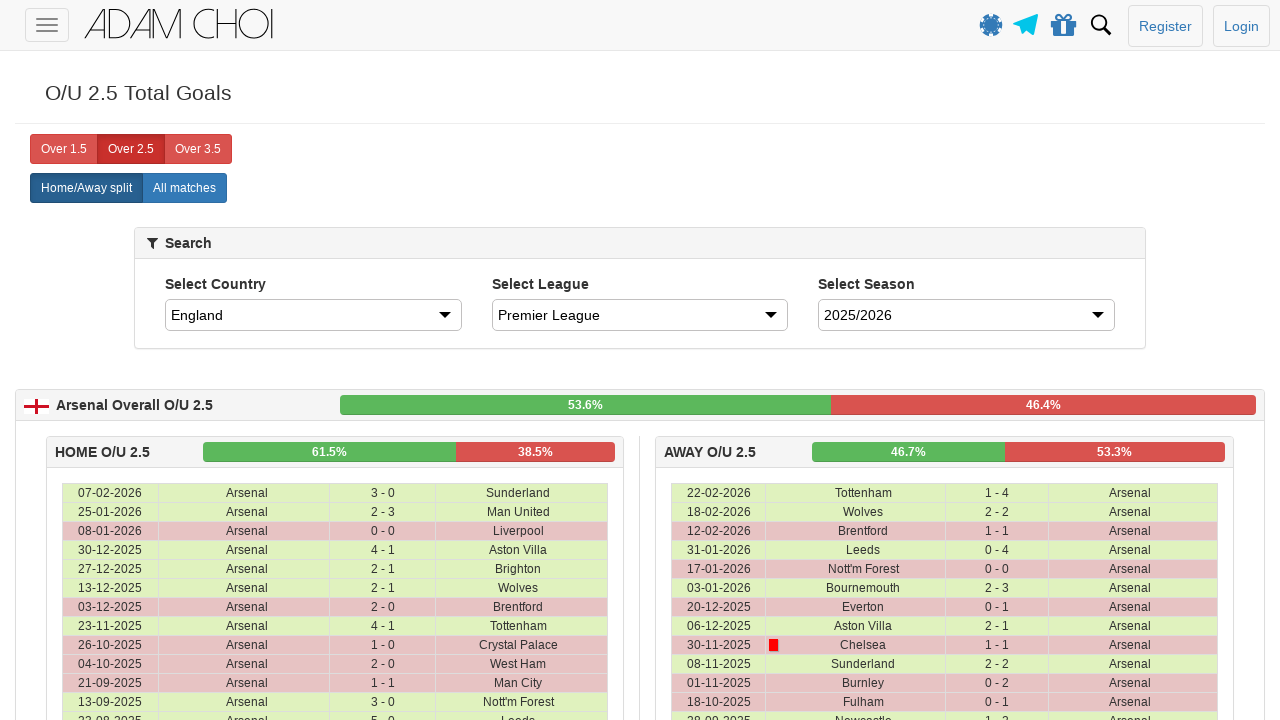

Navigated to football statistics website
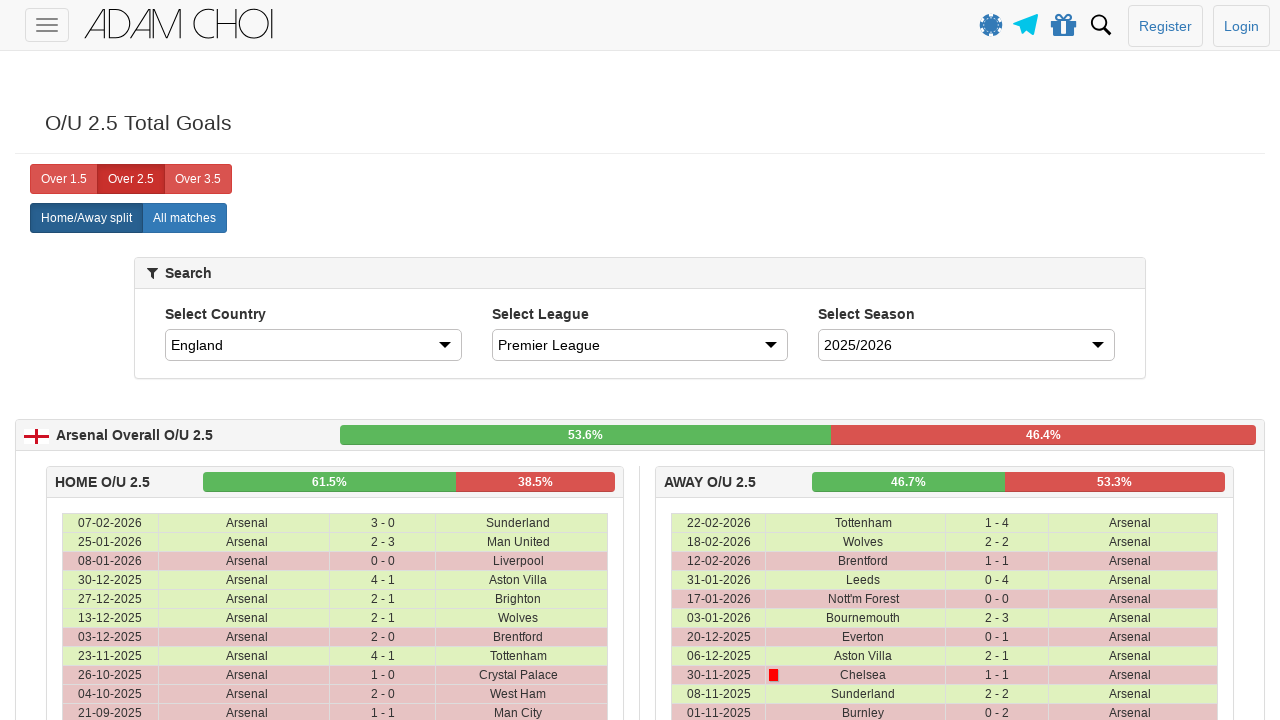

Clicked 'All matches' button to display match data at (184, 218) on xpath=//label[@analytics-event='All matches']
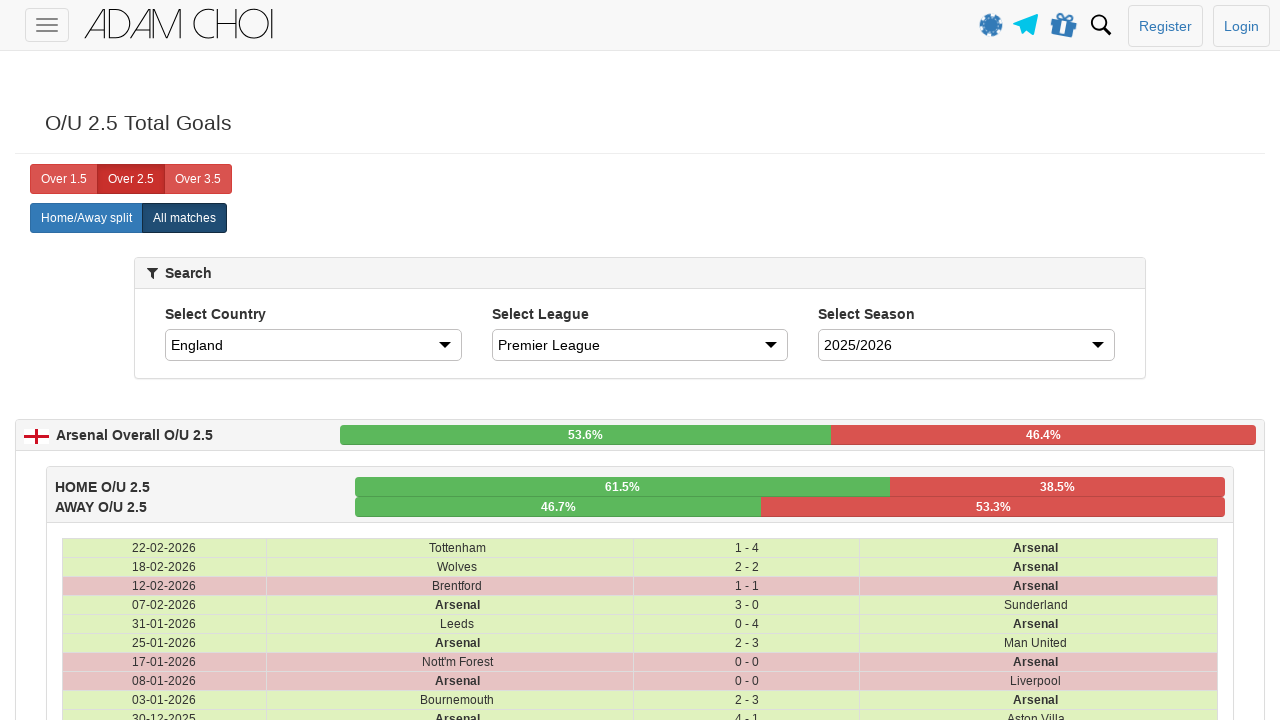

Table rows loaded after clicking All matches
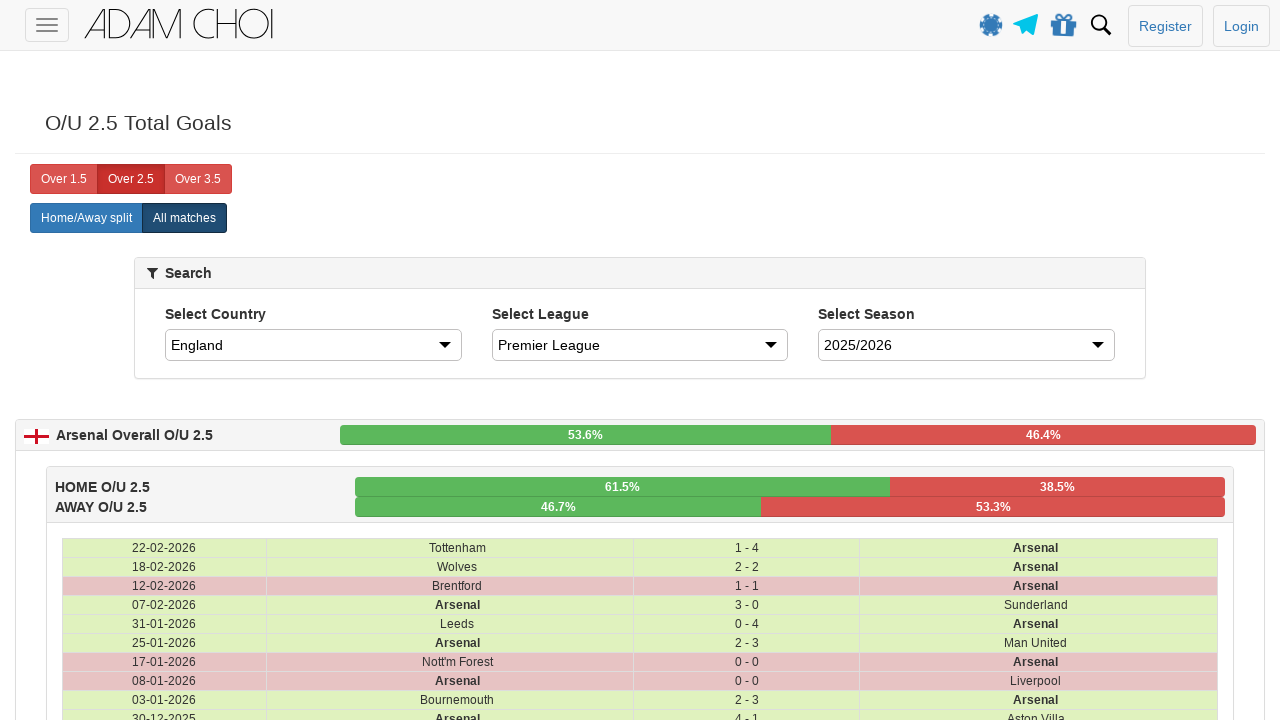

Match data table cells are present and visible
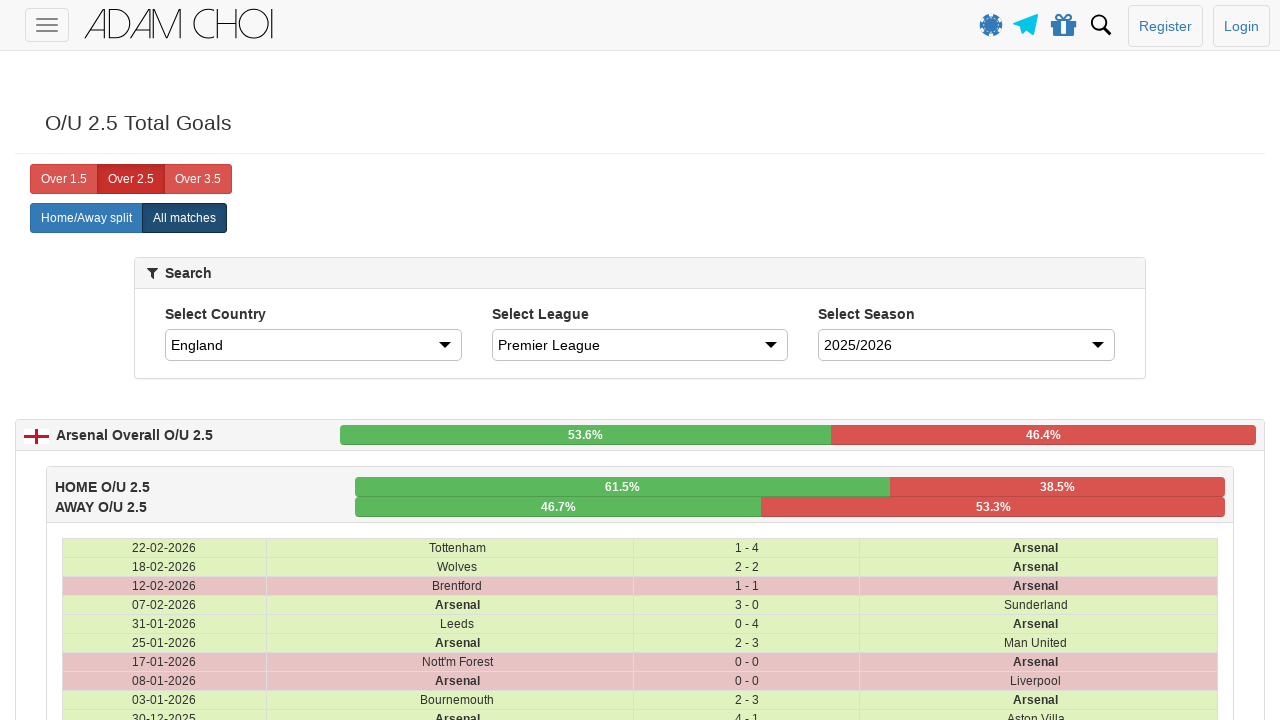

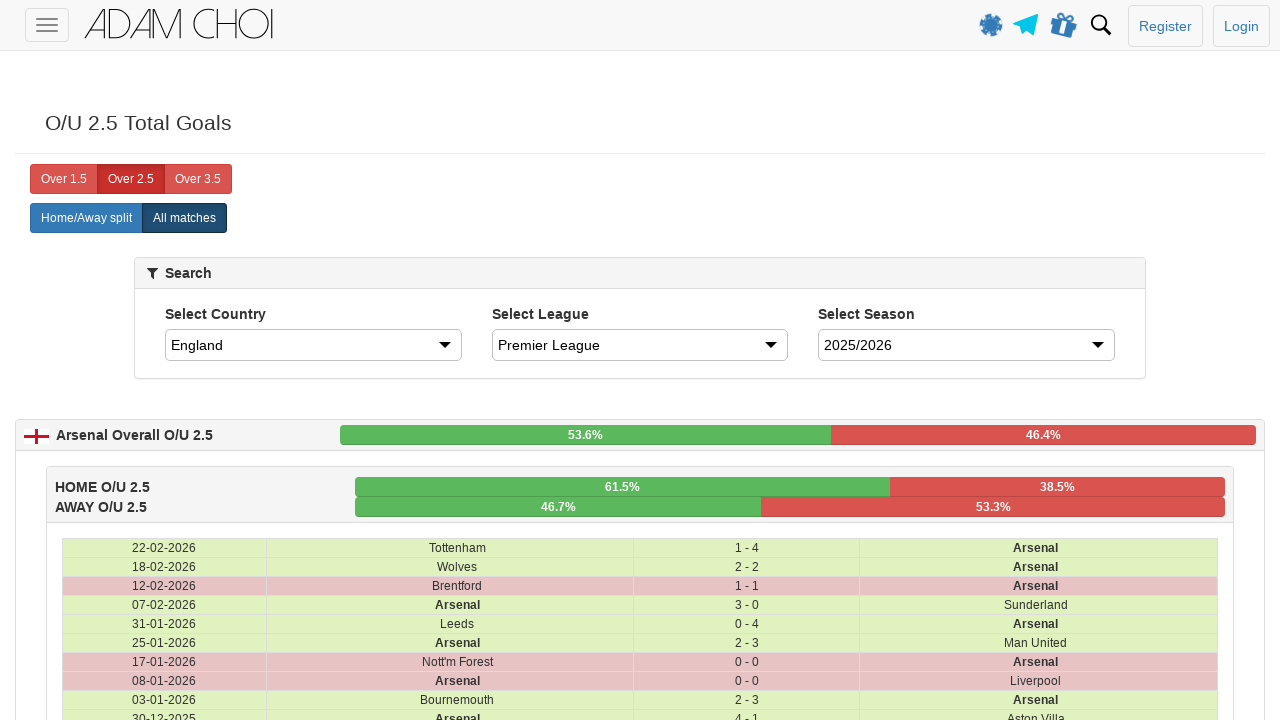